Tests JavaScript confirmation dialog handling by clicking a button that triggers a confirm box, accepting it, then clicking again and dismissing it, verifying the displayed messages for each action.

Starting URL: http://automationbykrishna.com/index.html#

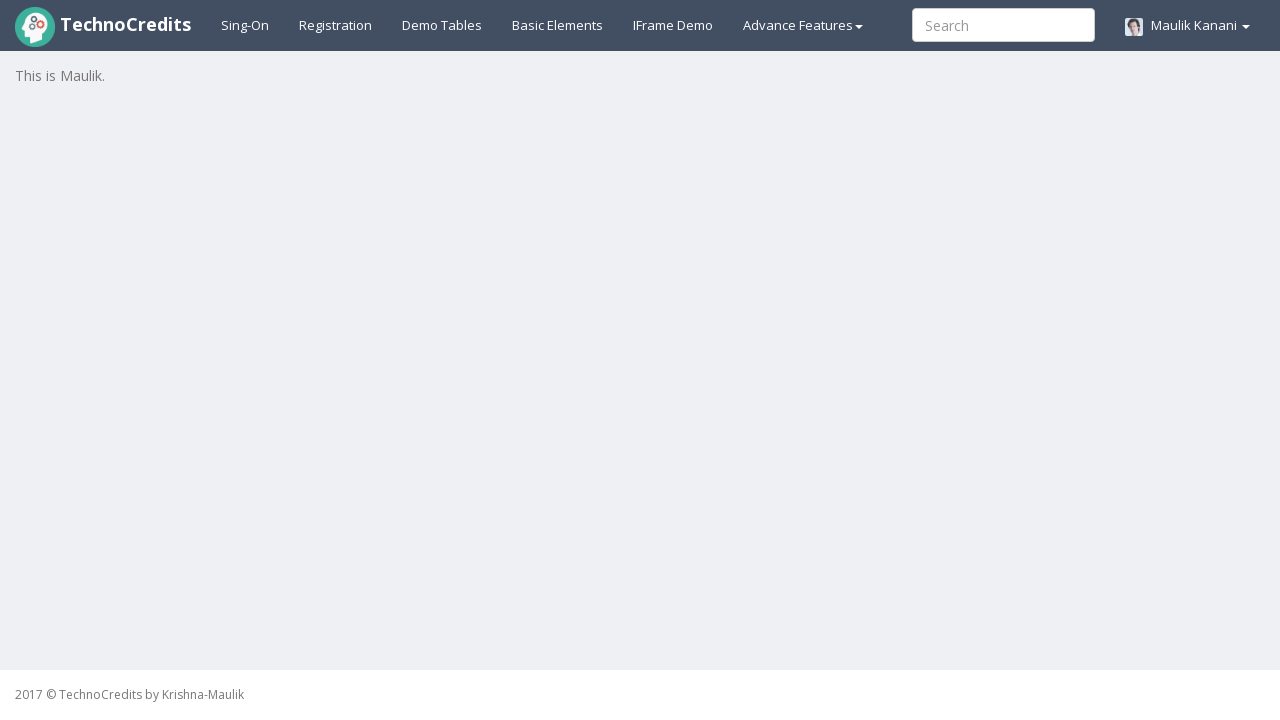

Clicked on Basic Elements link at (558, 25) on text=Basic Elements
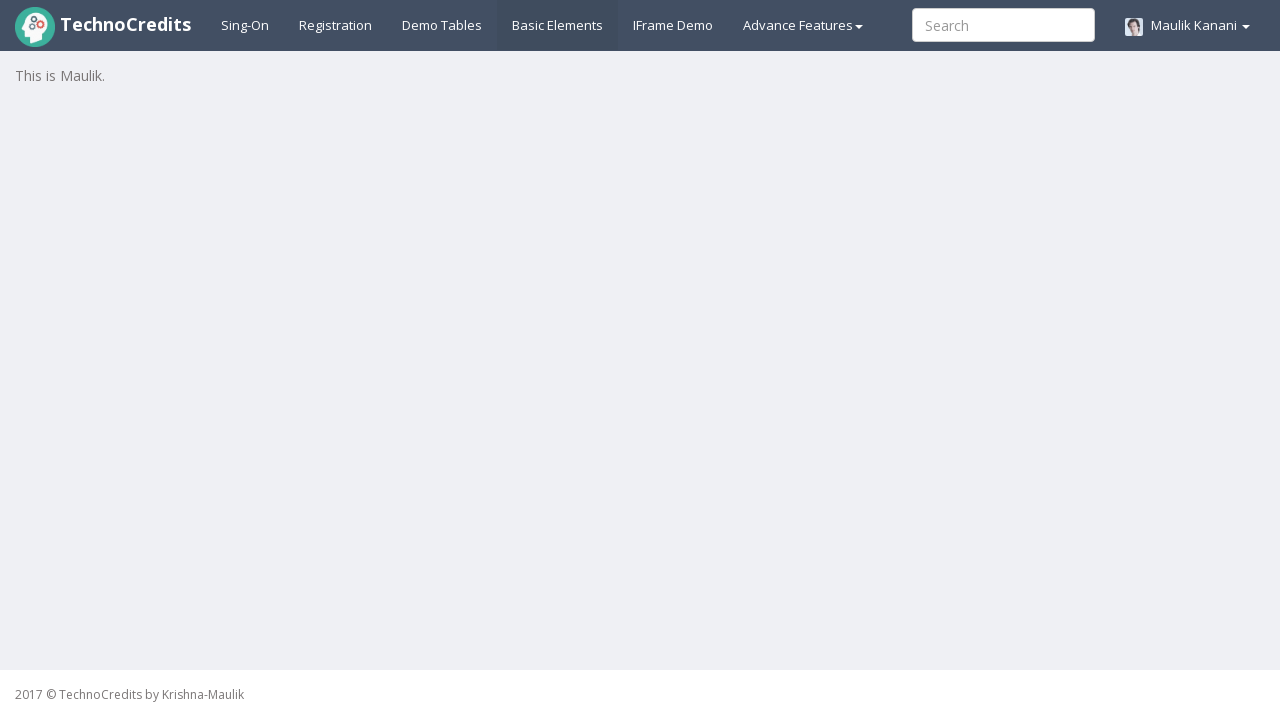

Waited 2 seconds for page to load
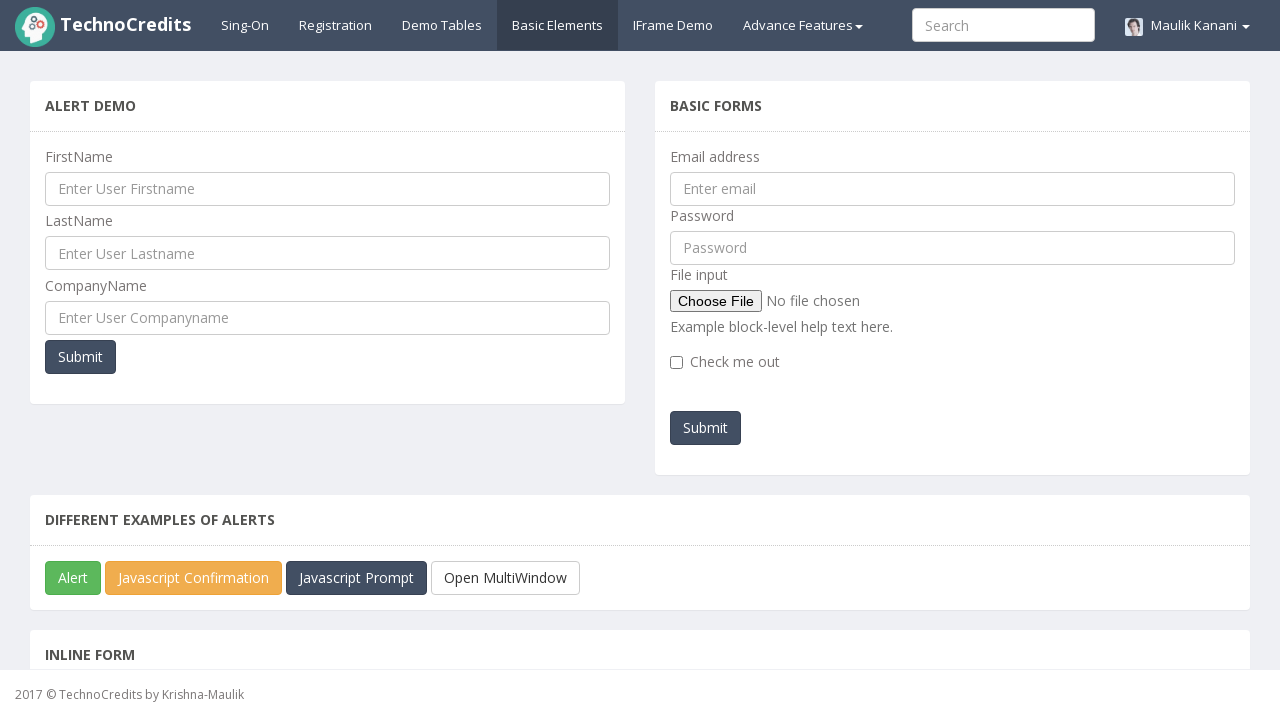

Located JavaScript Confirmation Button element
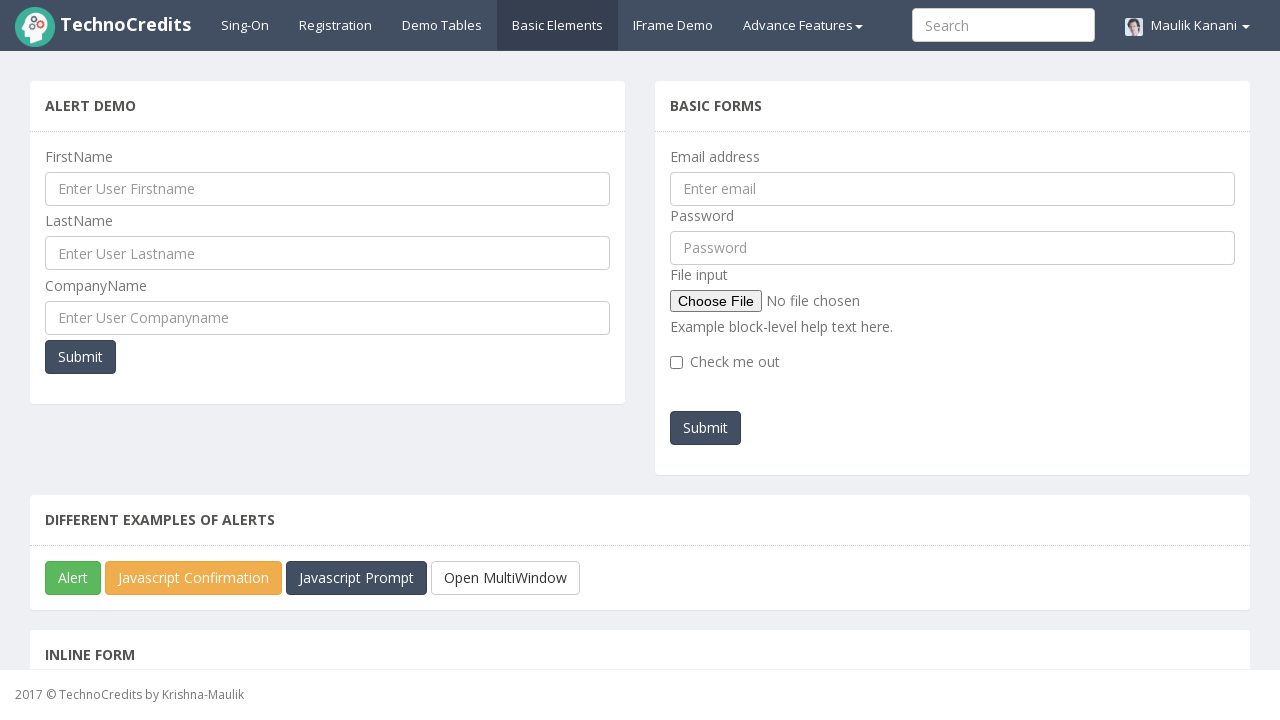

Scrolled to JavaScript Confirmation Button
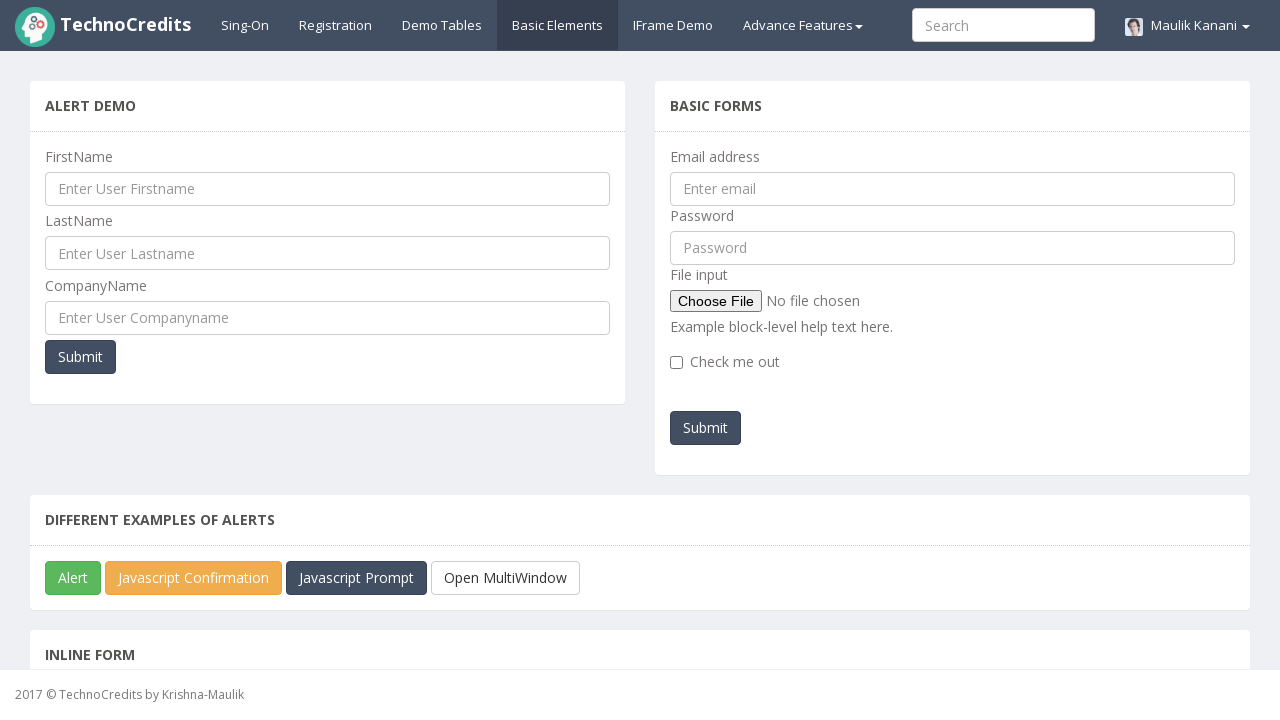

Set up dialog handler to accept confirmation
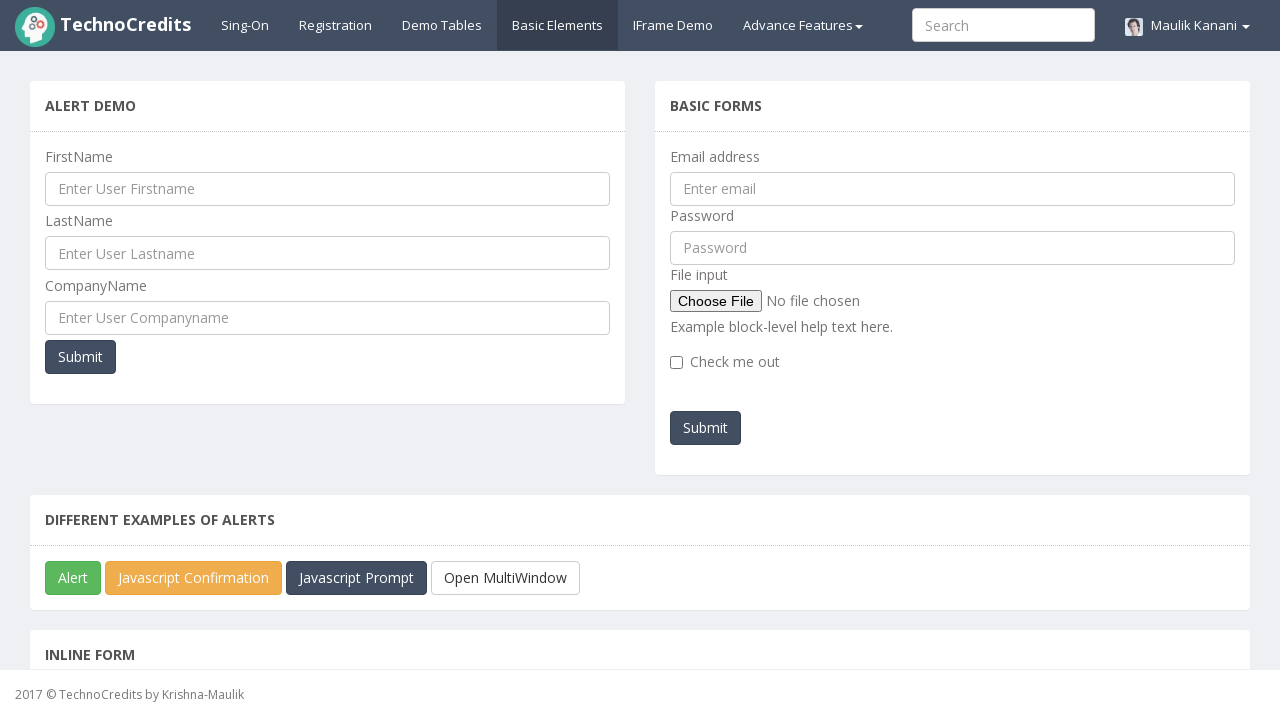

Clicked JavaScript Confirmation Button (first time) at (194, 578) on xpath=//button[@id='javascriptConfirmBox']
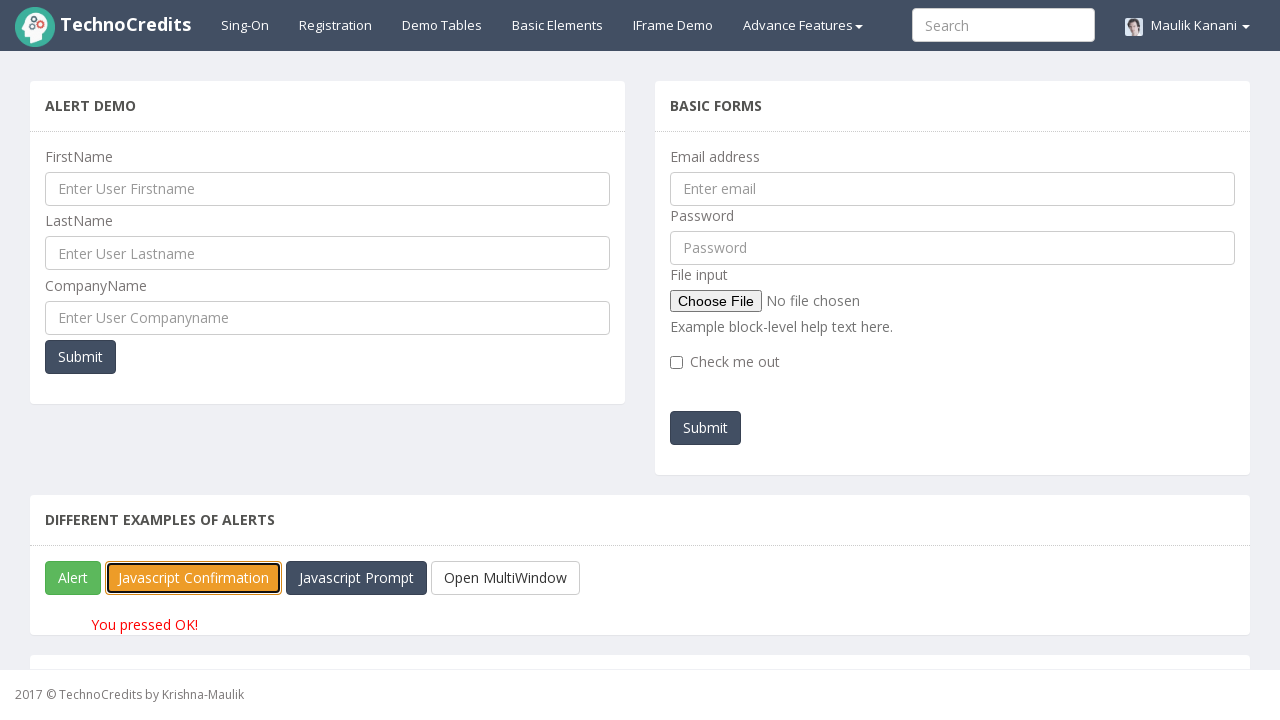

Waited 2 seconds for dialog handling
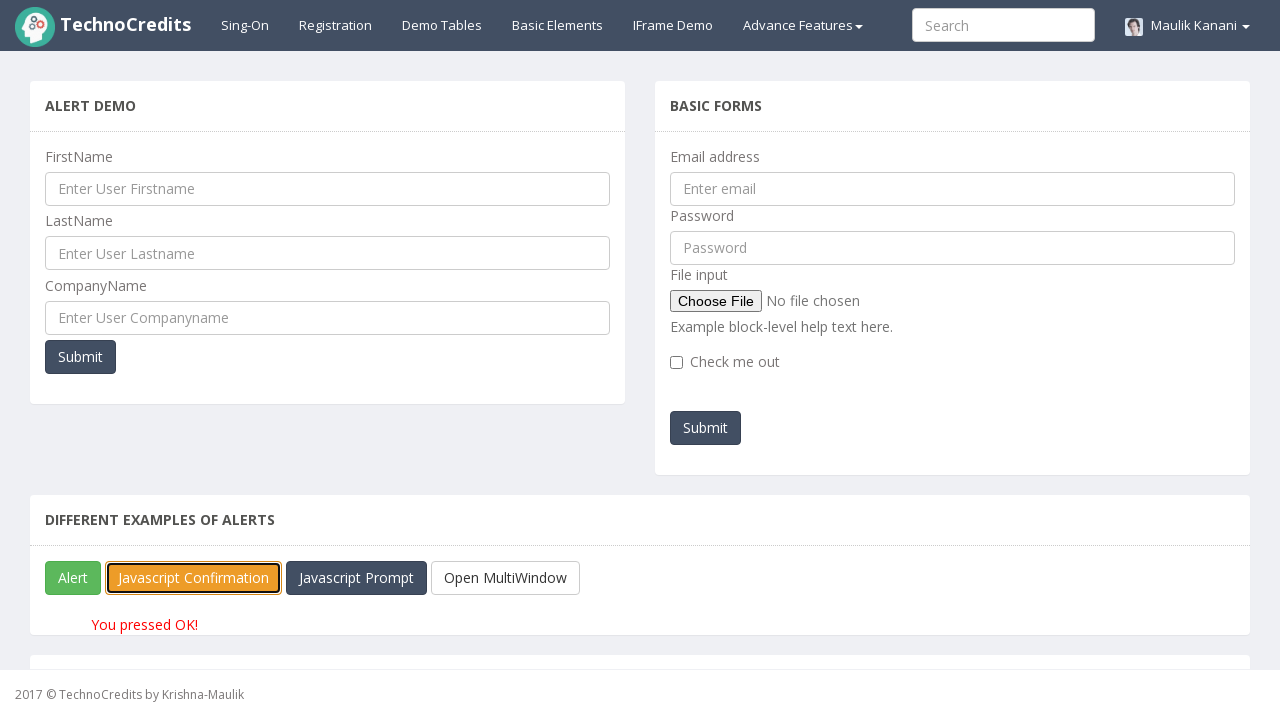

Verified OK message is displayed in #pgraphdemo
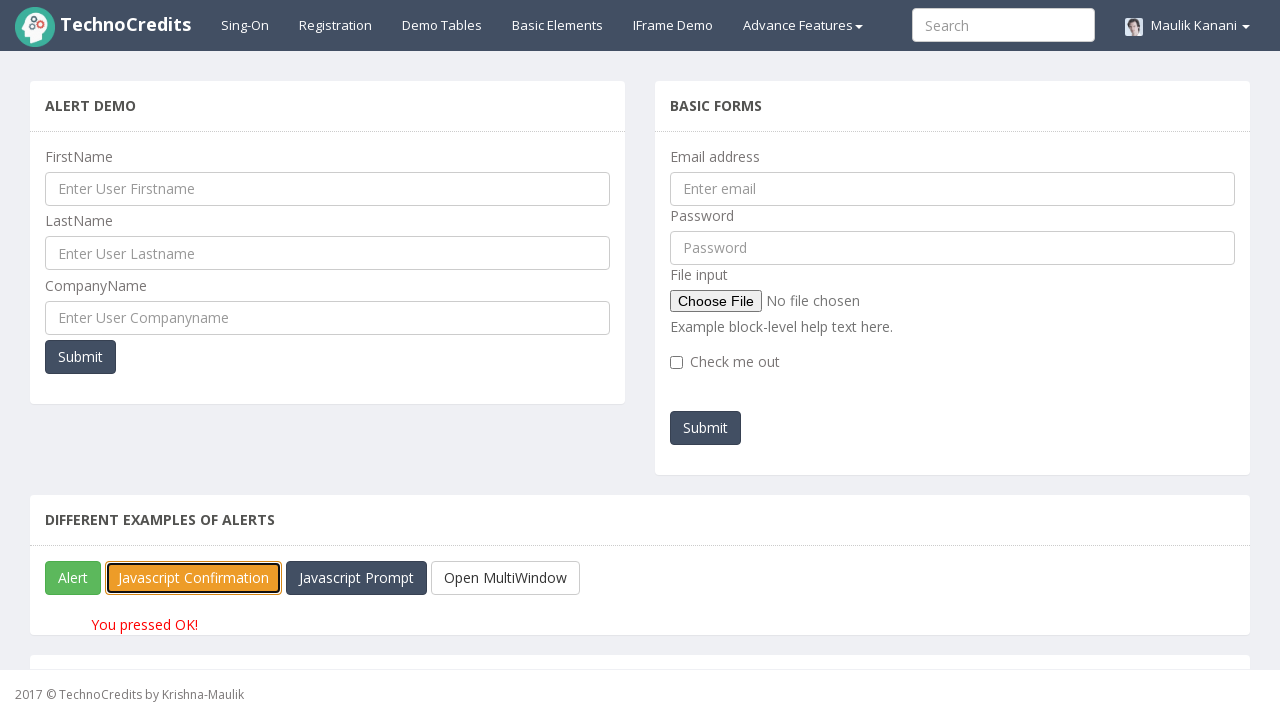

Set up dialog handler to dismiss confirmation
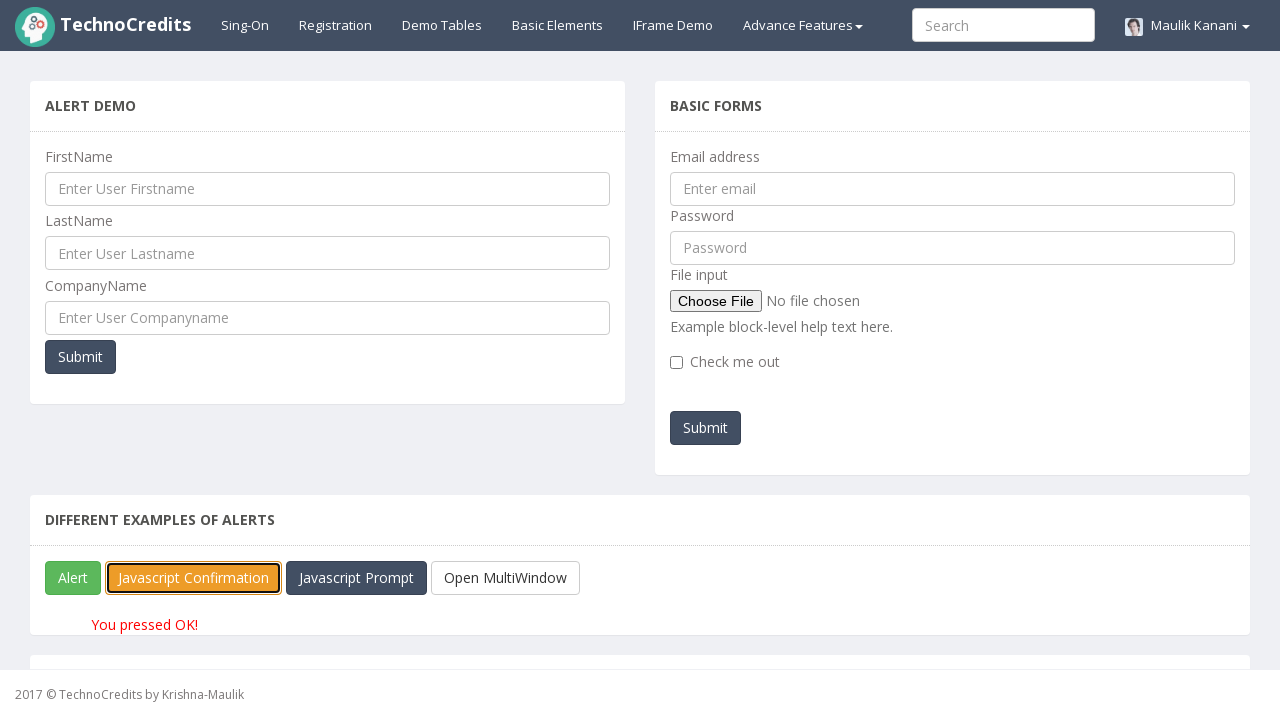

Clicked JavaScript Confirmation Button (second time) at (194, 578) on xpath=//button[@id='javascriptConfirmBox']
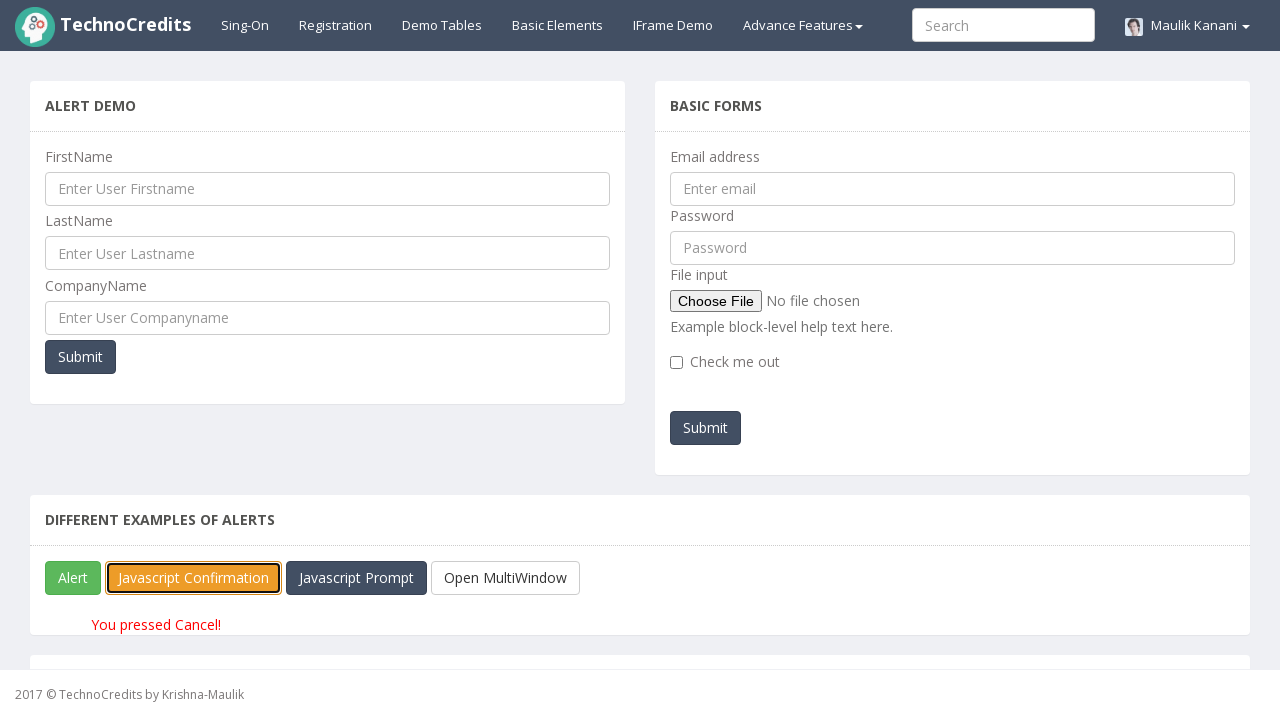

Waited 2 seconds for dialog handling
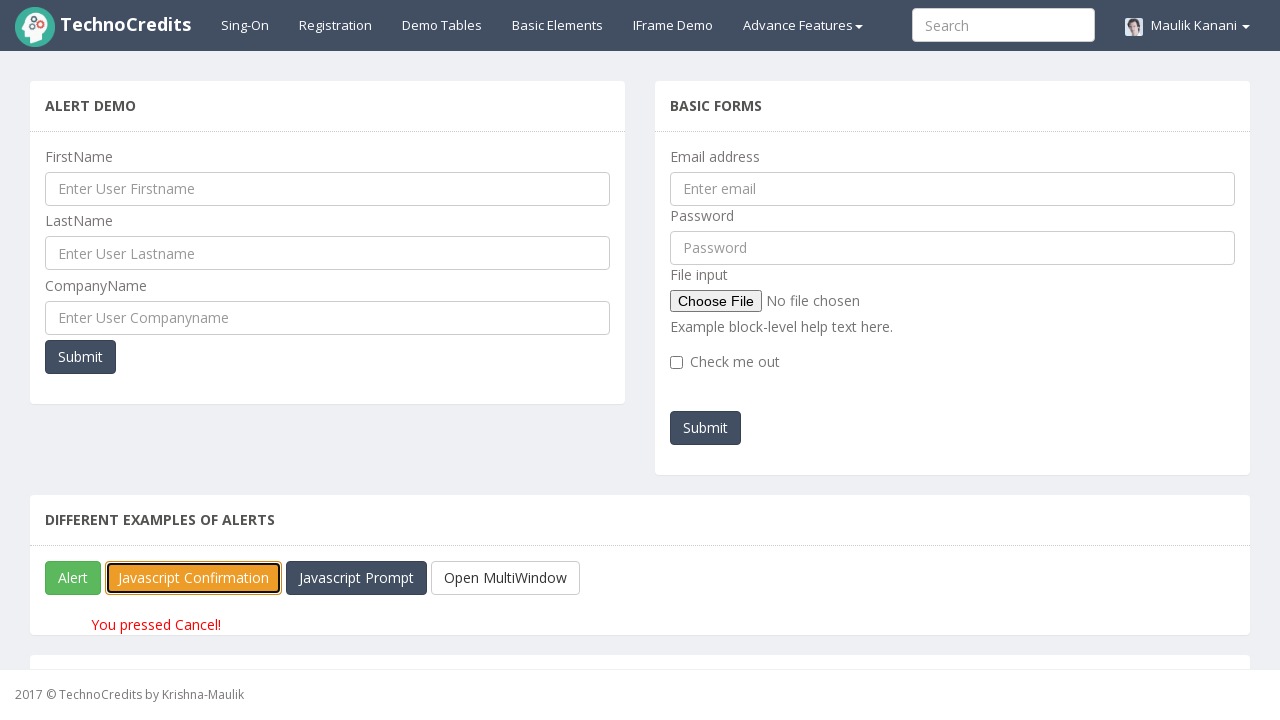

Verified Cancel message is displayed in #pgraphdemo
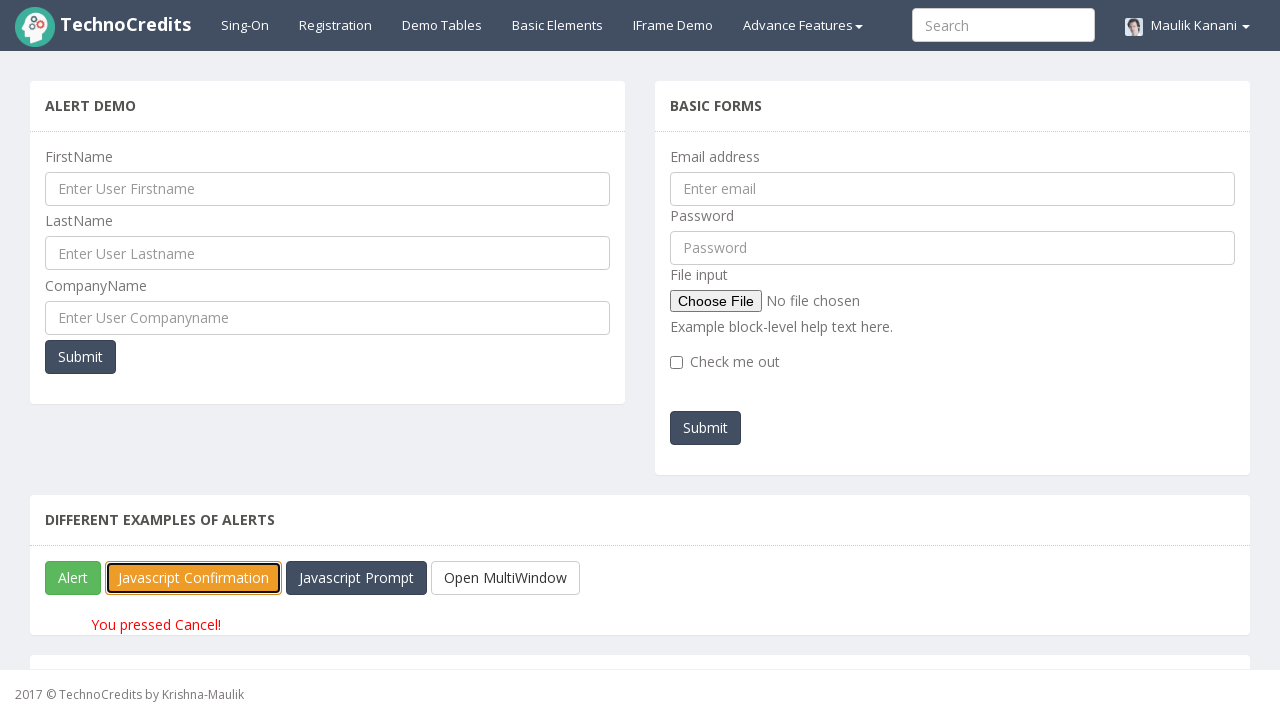

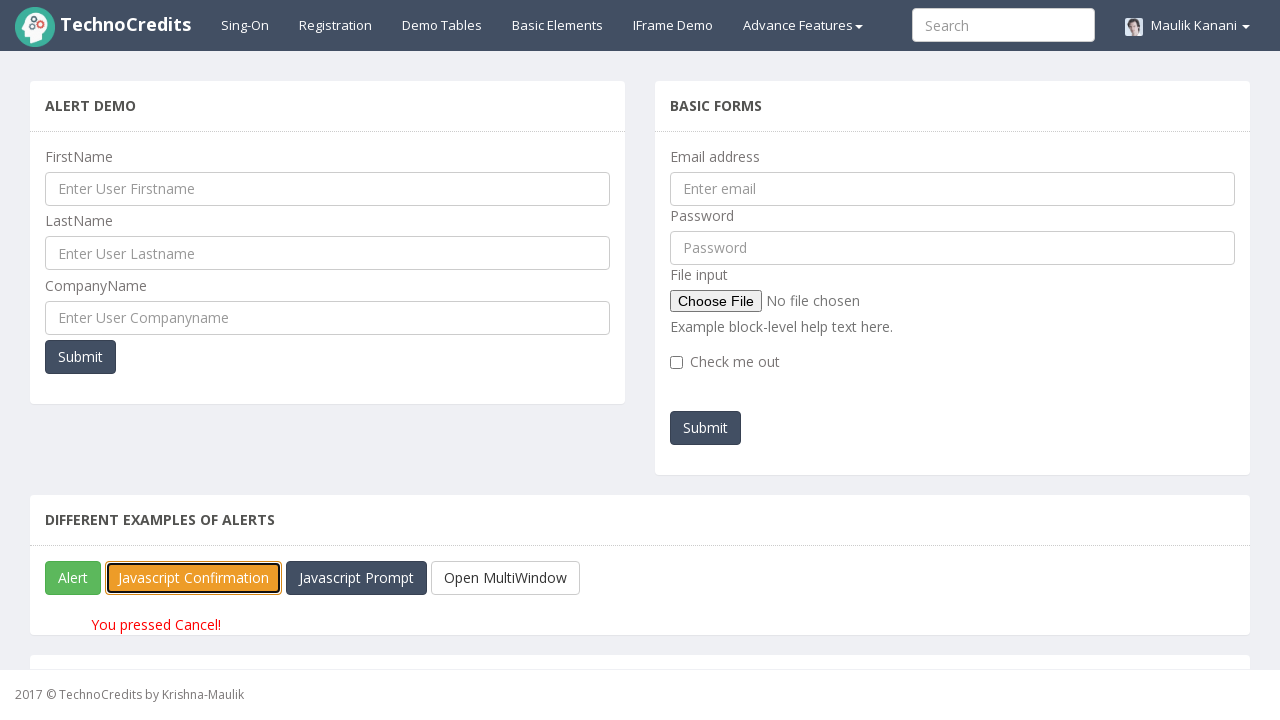